Loads the Chrome Dinosaur (T-Rex) game, starts the game by clicking and pressing space, and verifies the game canvas is present and interactive.

Starting URL: https://trex-runner.com/

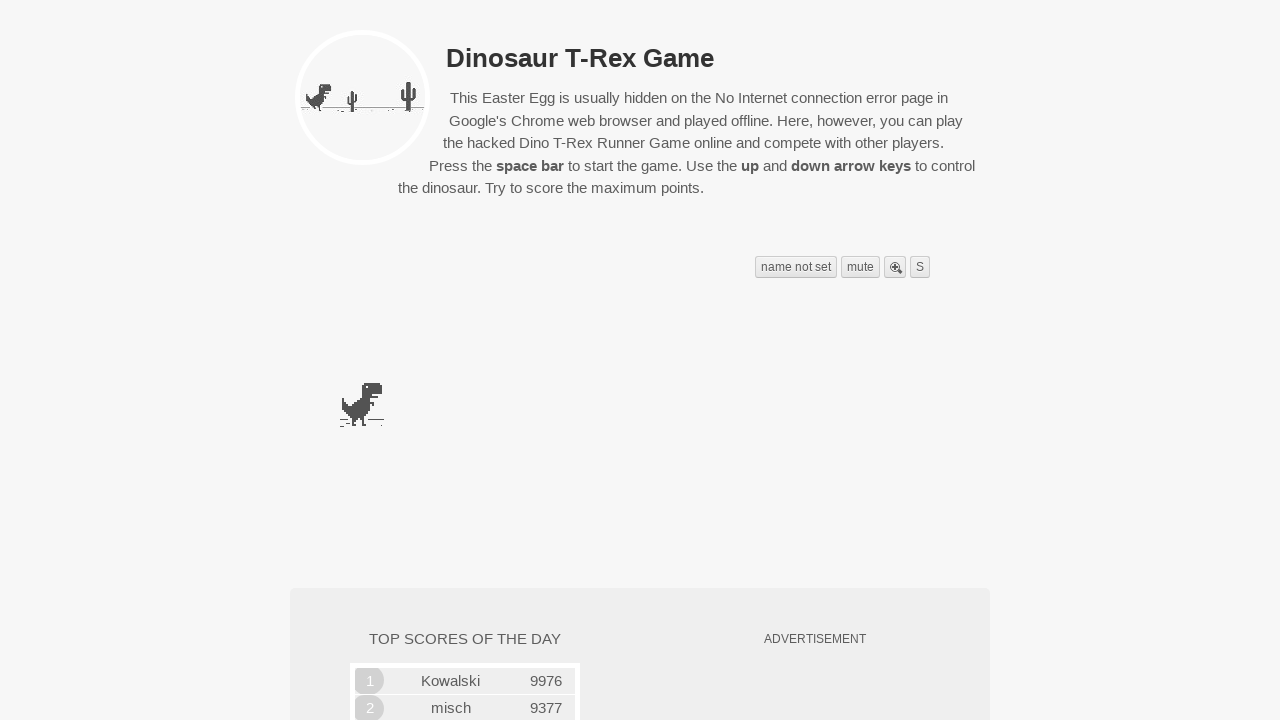

Game canvas loaded and located
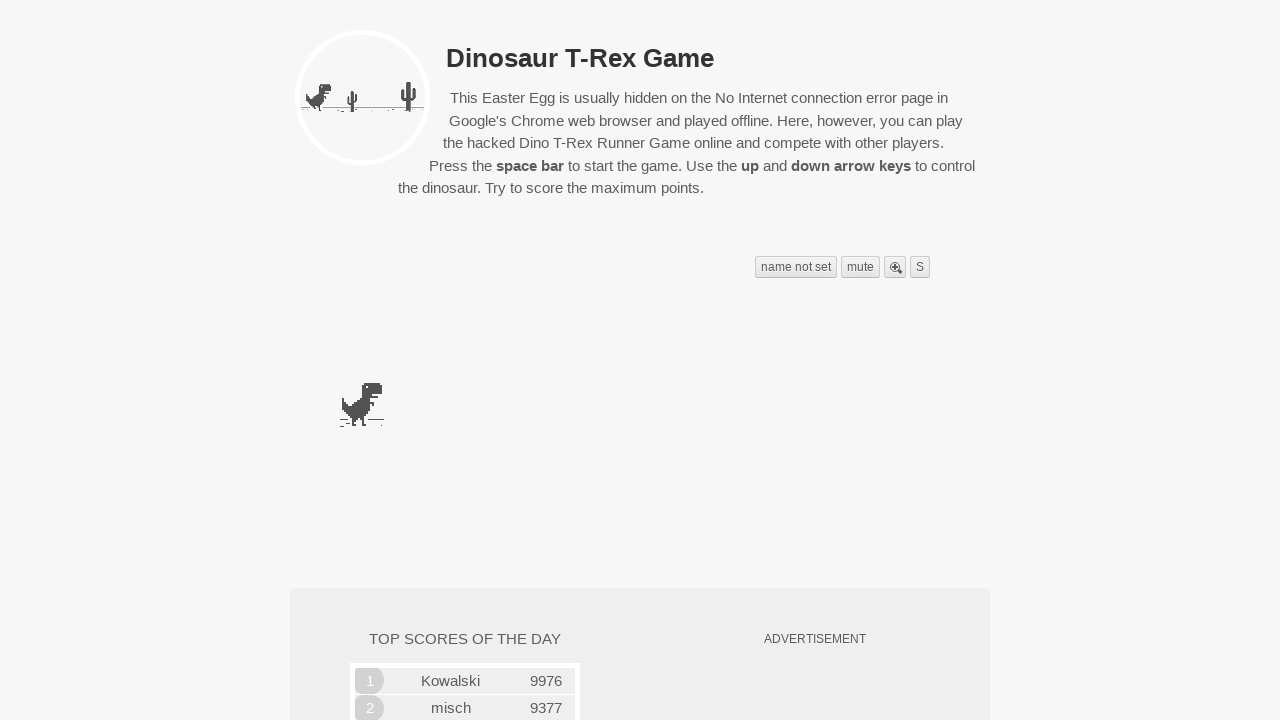

Clicked on game canvas to focus
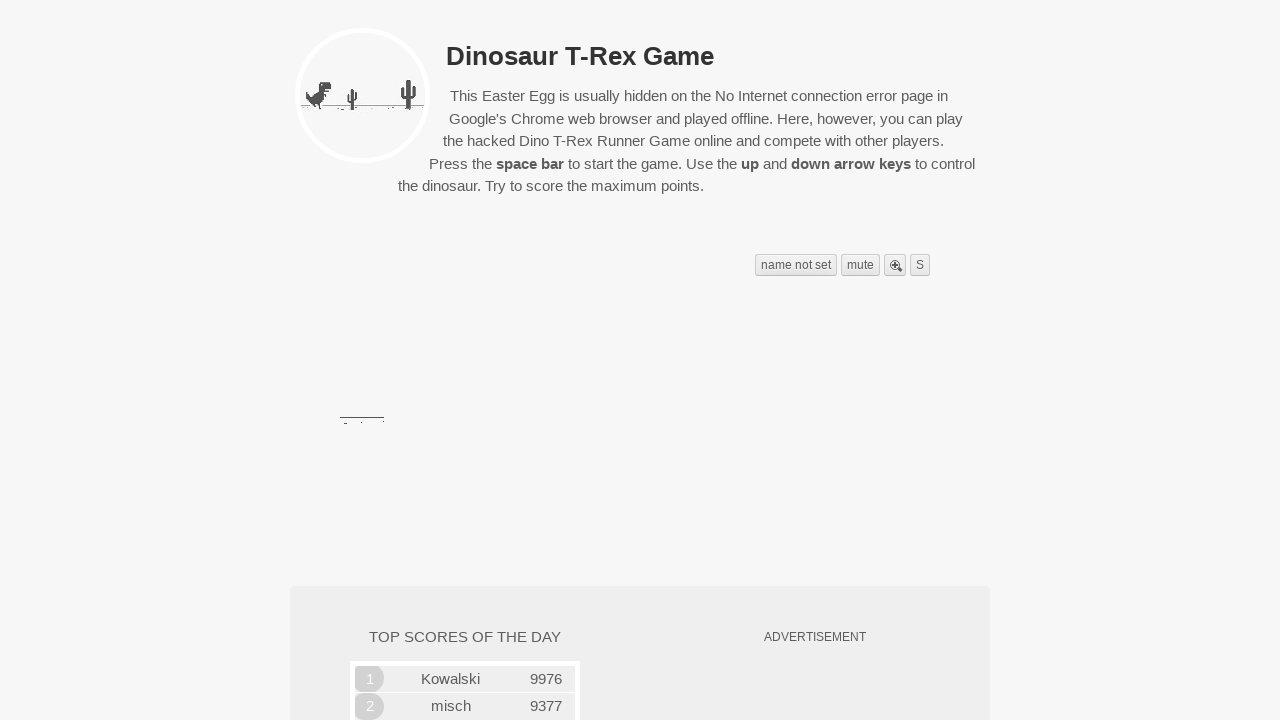

Waited 2 seconds for game to be ready
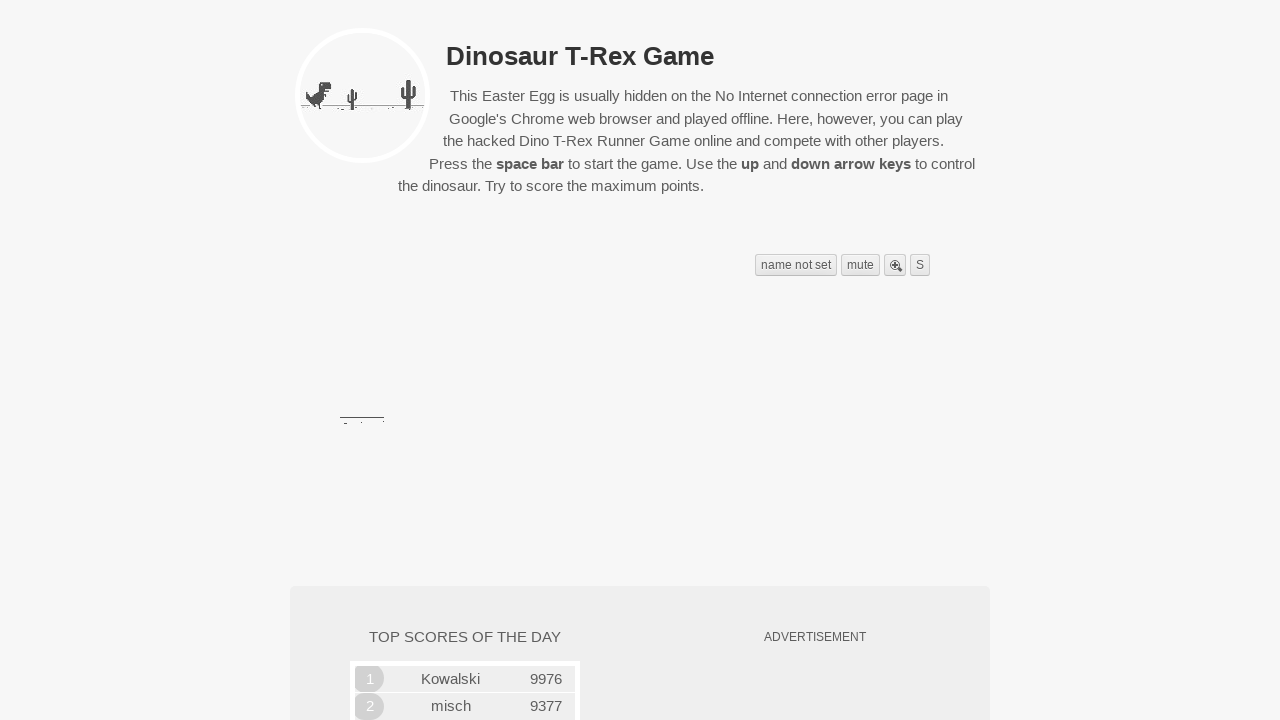

Pressed Space to start the game
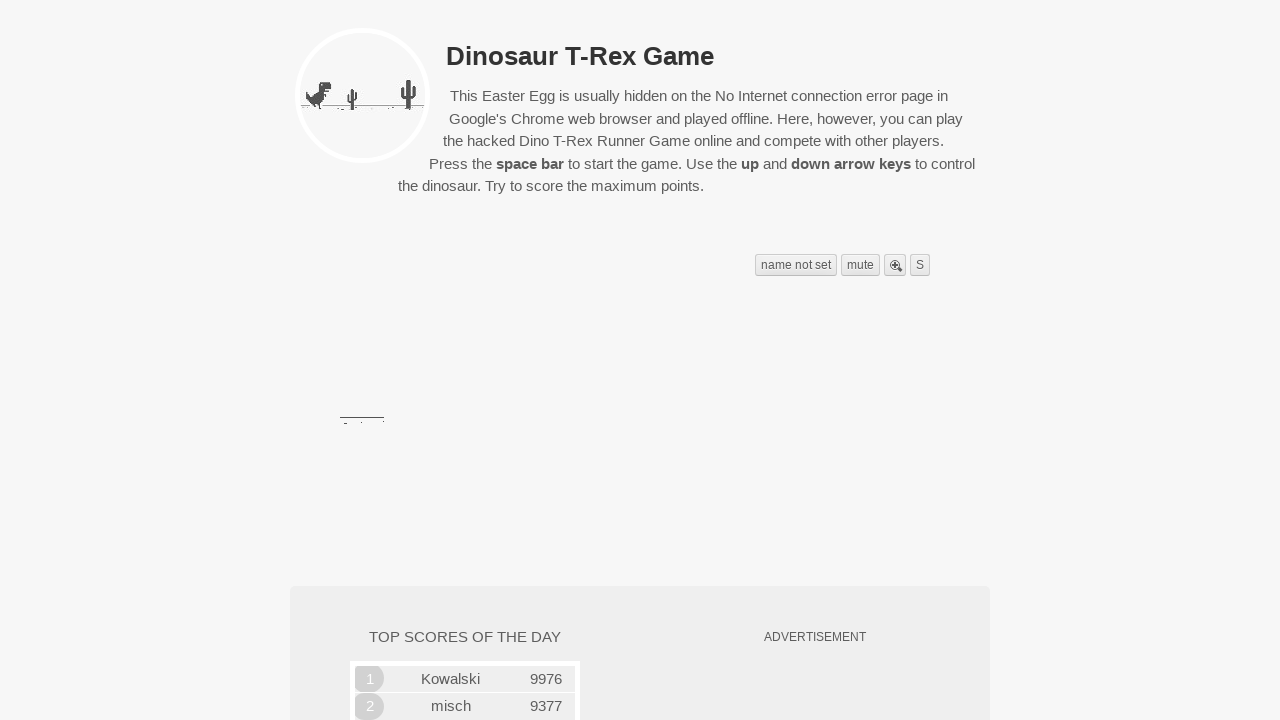

Waited 2 seconds for game to start
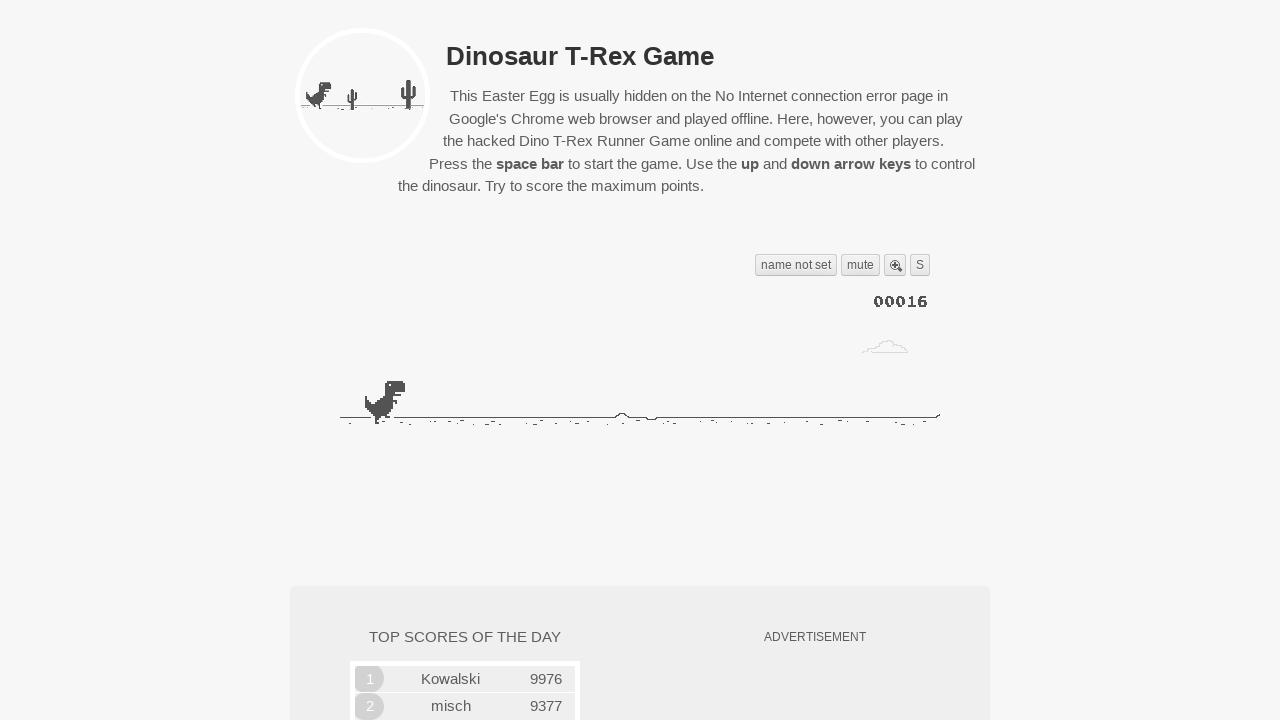

Evaluated game state - Runner instance verified
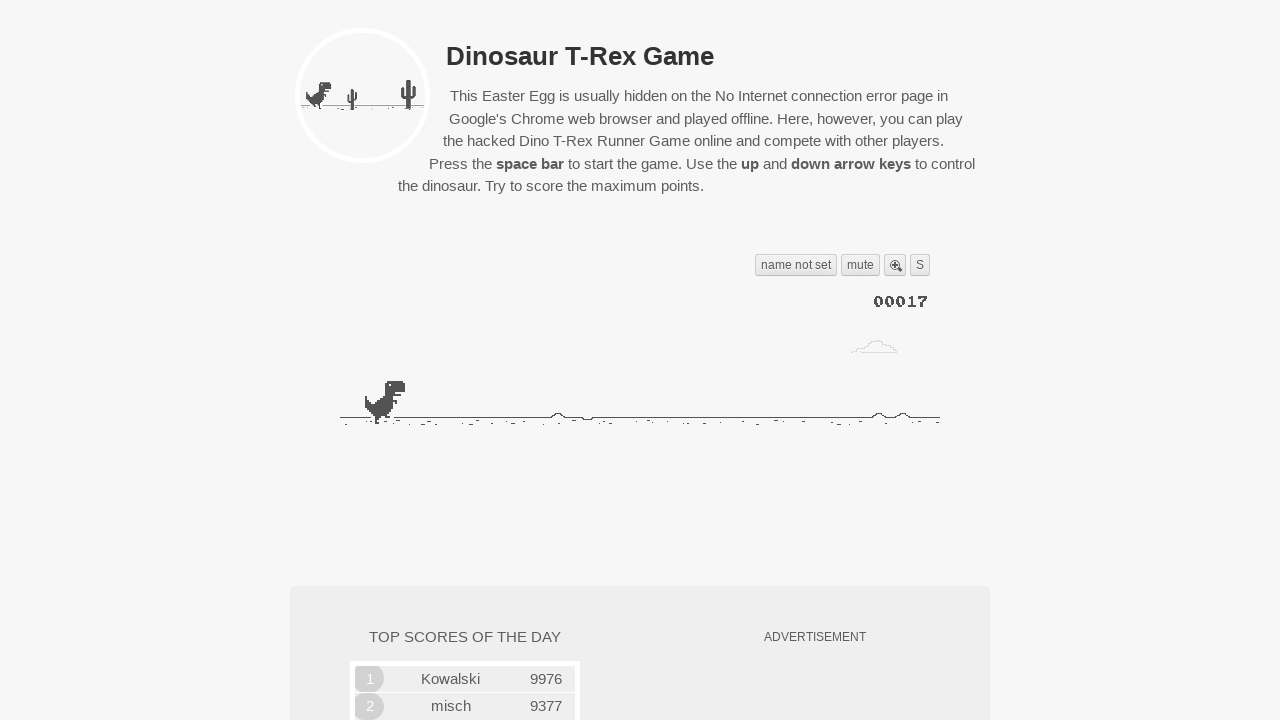

Pressed Space to make dinosaur jump (1st time)
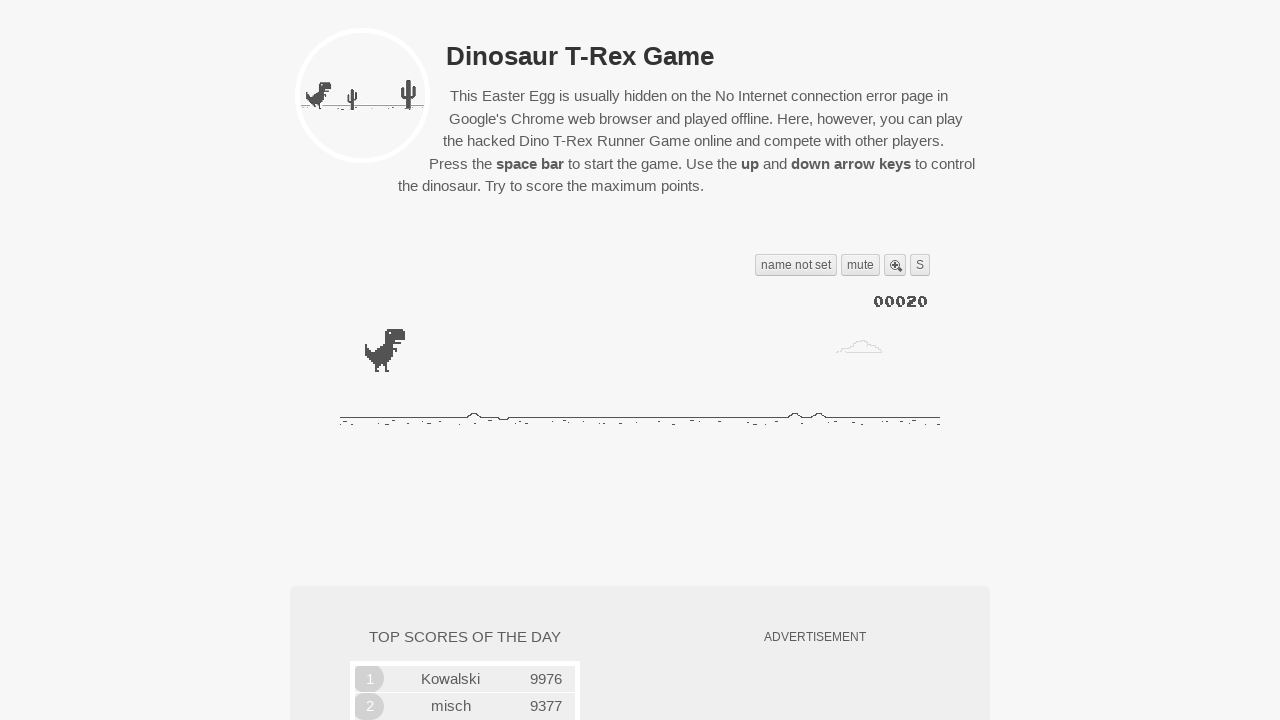

Waited 500ms between jump attempts
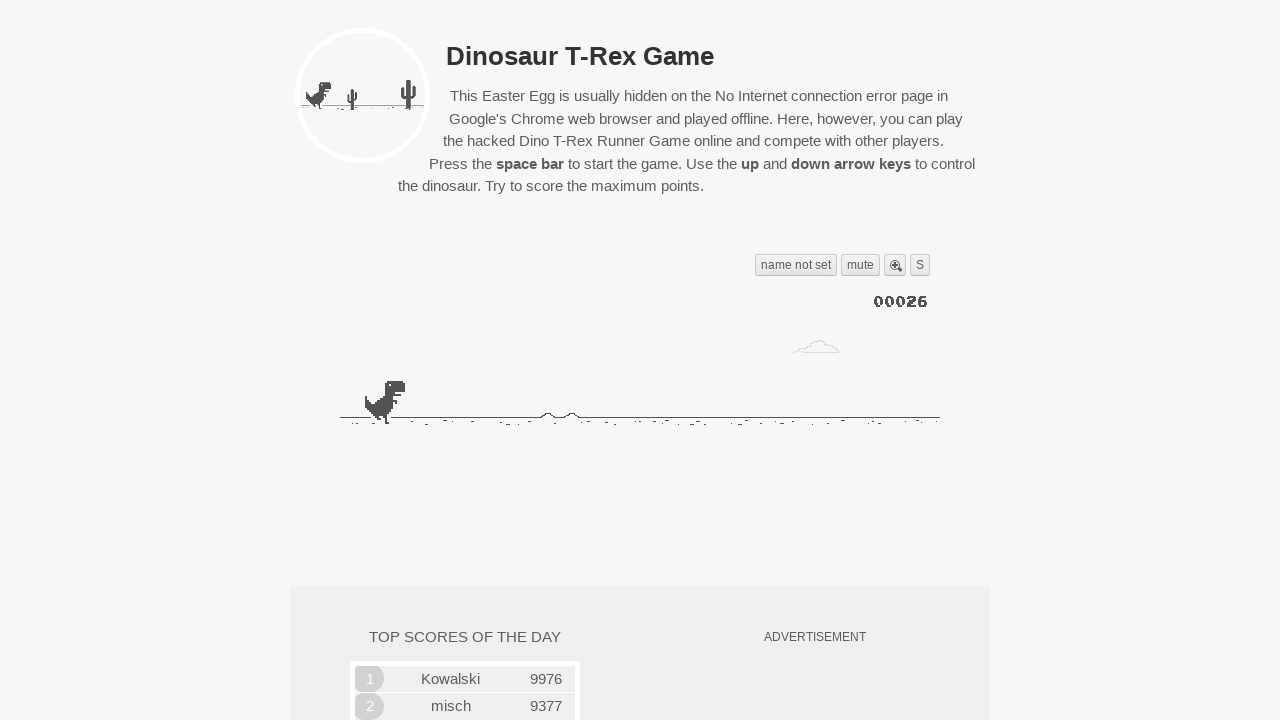

Pressed Space to make dinosaur jump (2nd time)
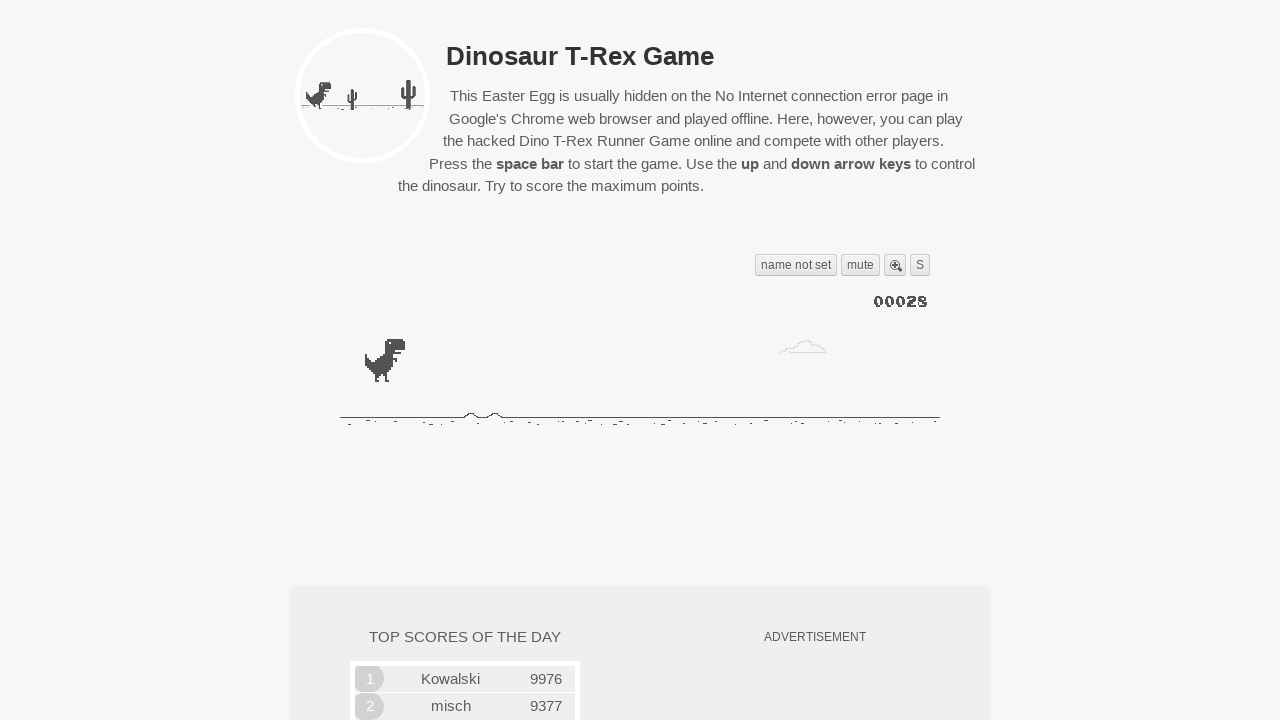

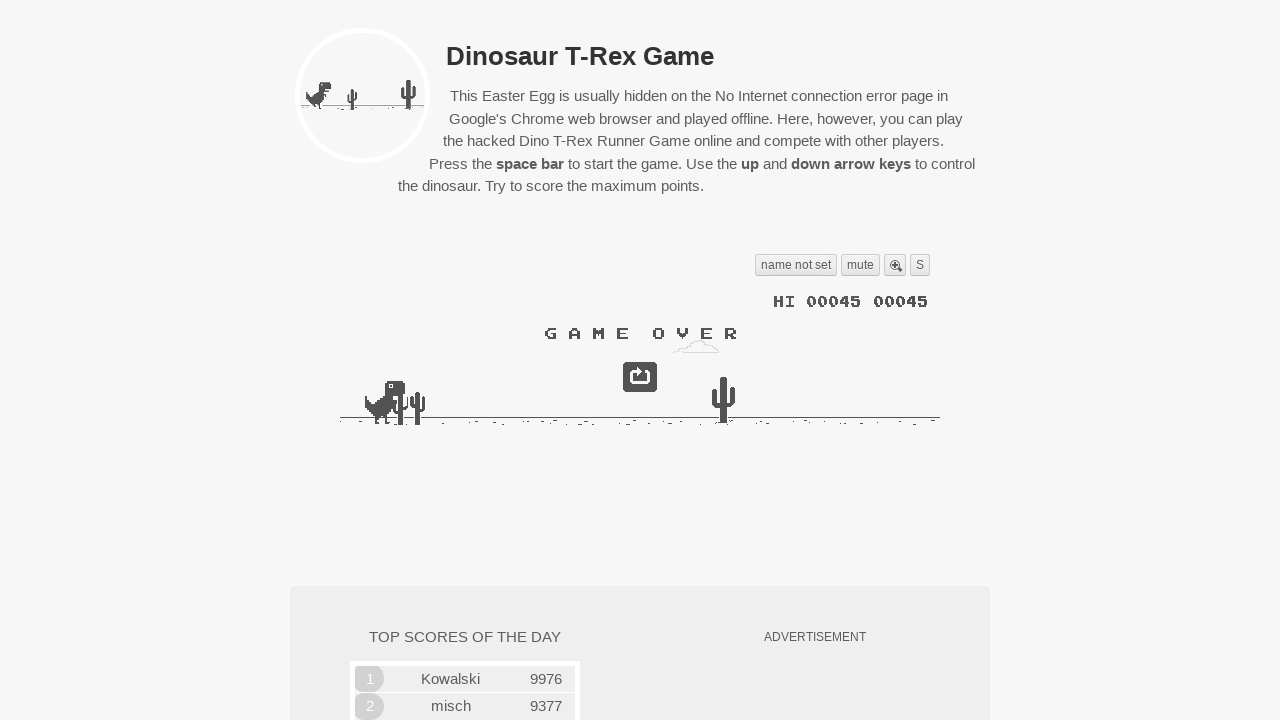